Navigates to a product table and verifies that all table rows and cells are accessible on the first page.

Starting URL: https://testautomationpractice.blogspot.com/

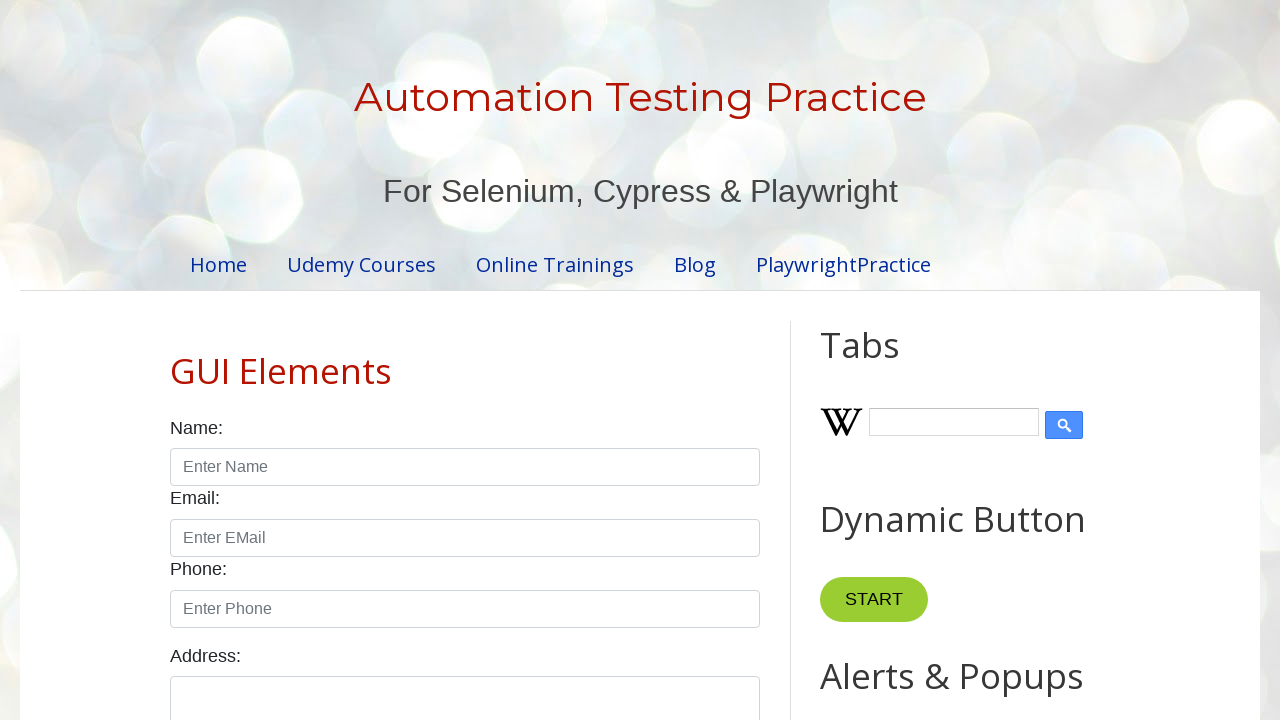

Located product table element
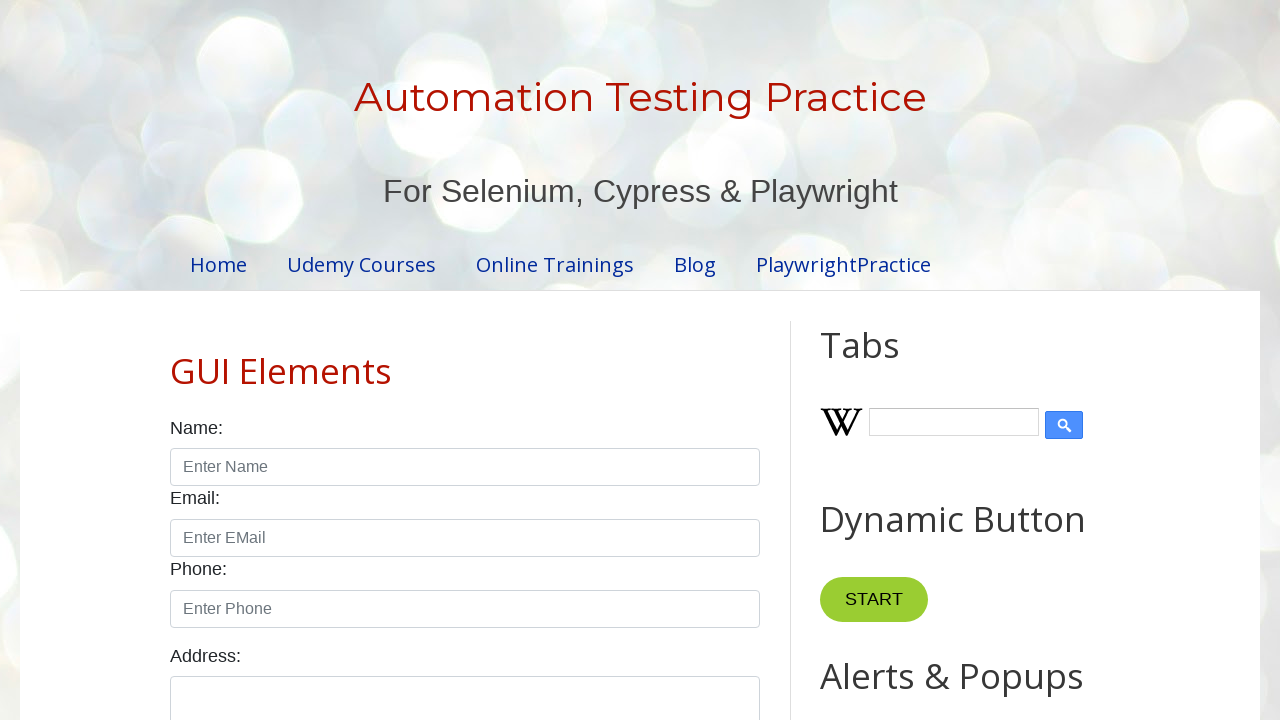

Located all table rows in tbody
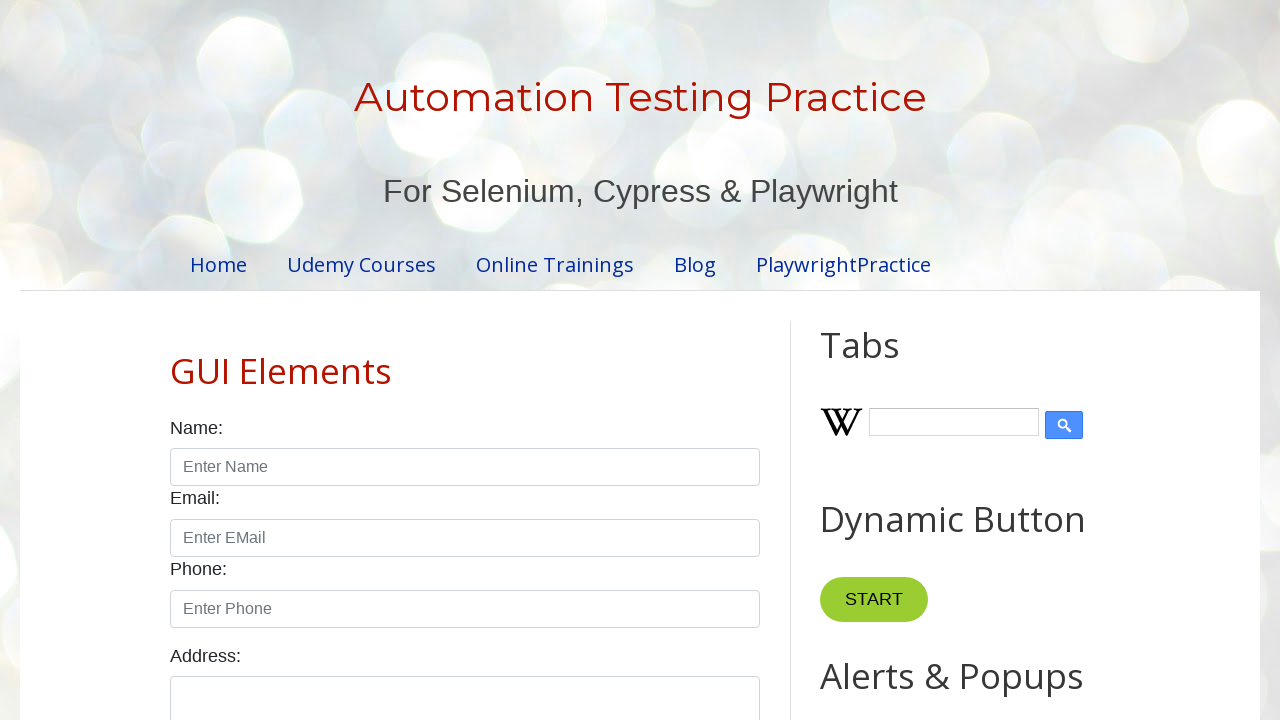

Scrolled product table into view
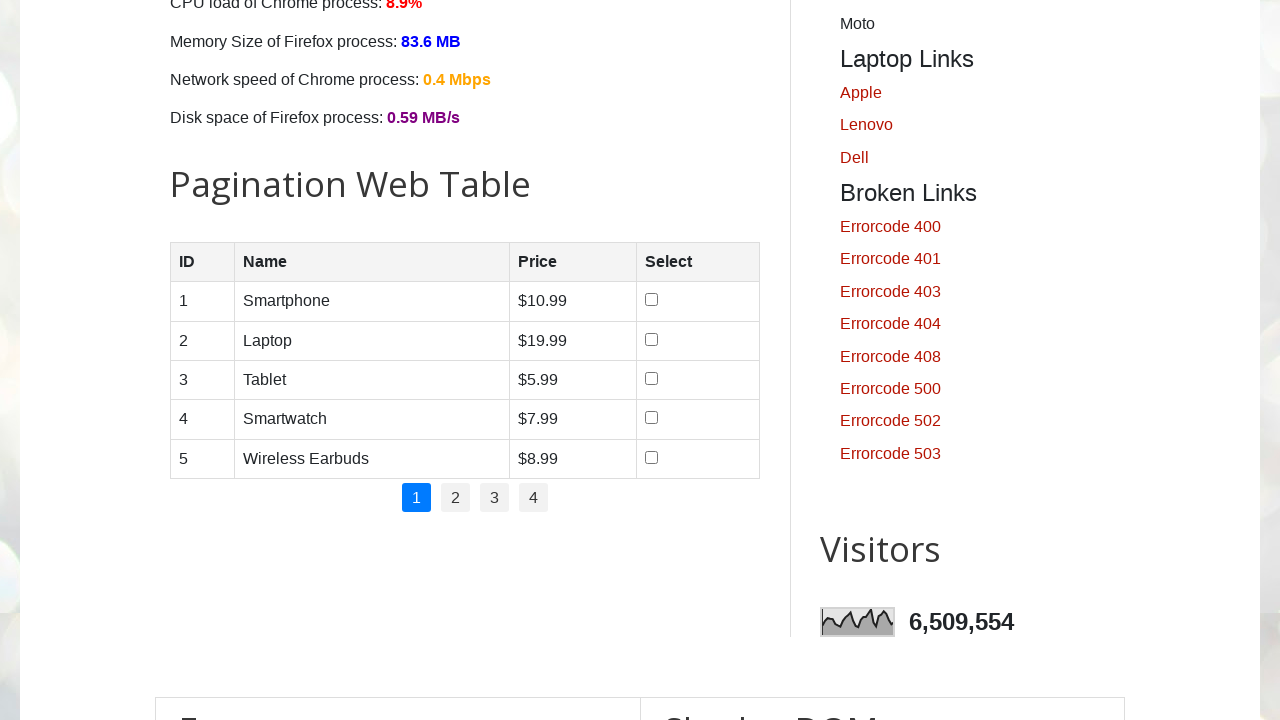

Counted 5 rows in the pagination table
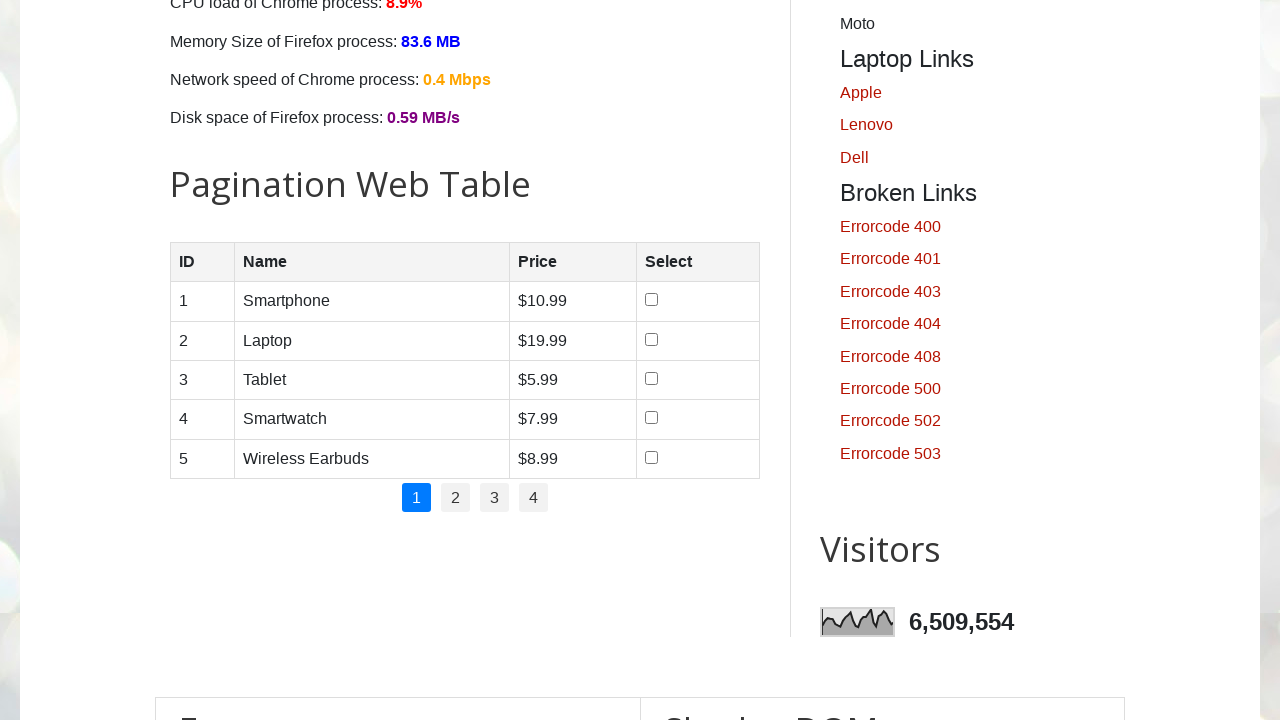

Verified that table contains at least one row
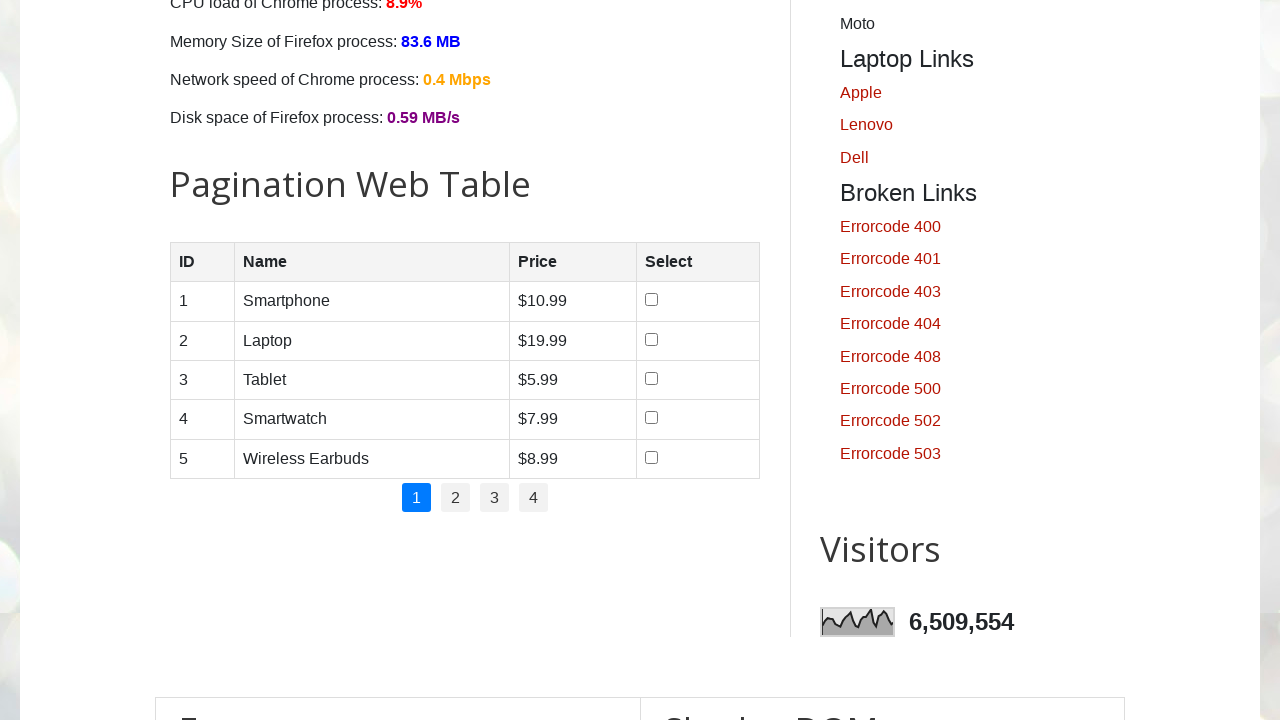

Selected row 1 from the pagination table
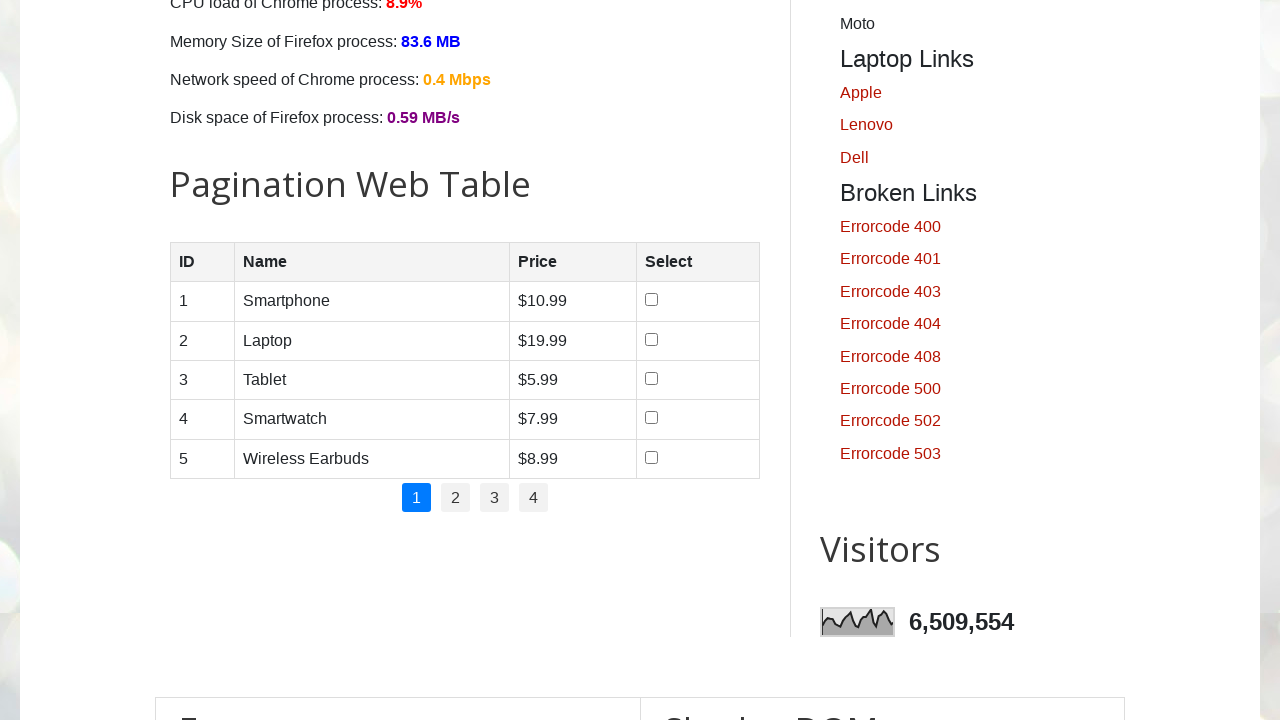

Located all cells in row 1
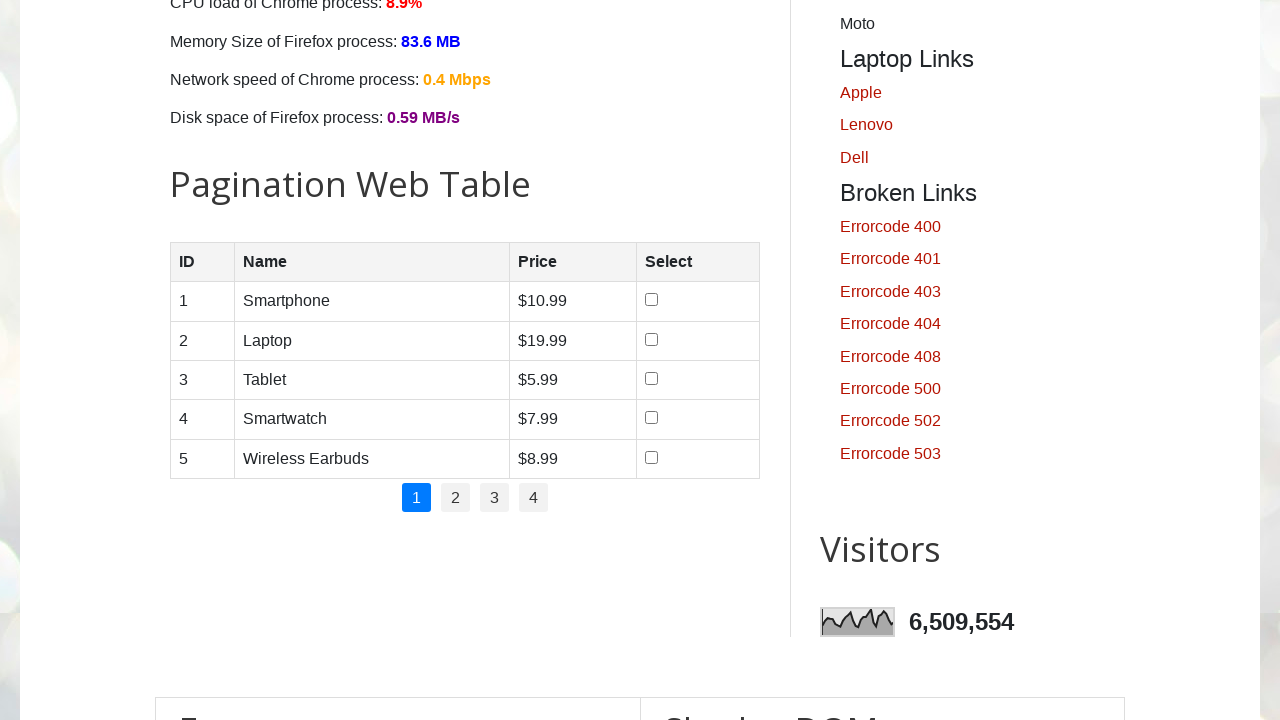

Verified that row 1 contains 4 cells with content
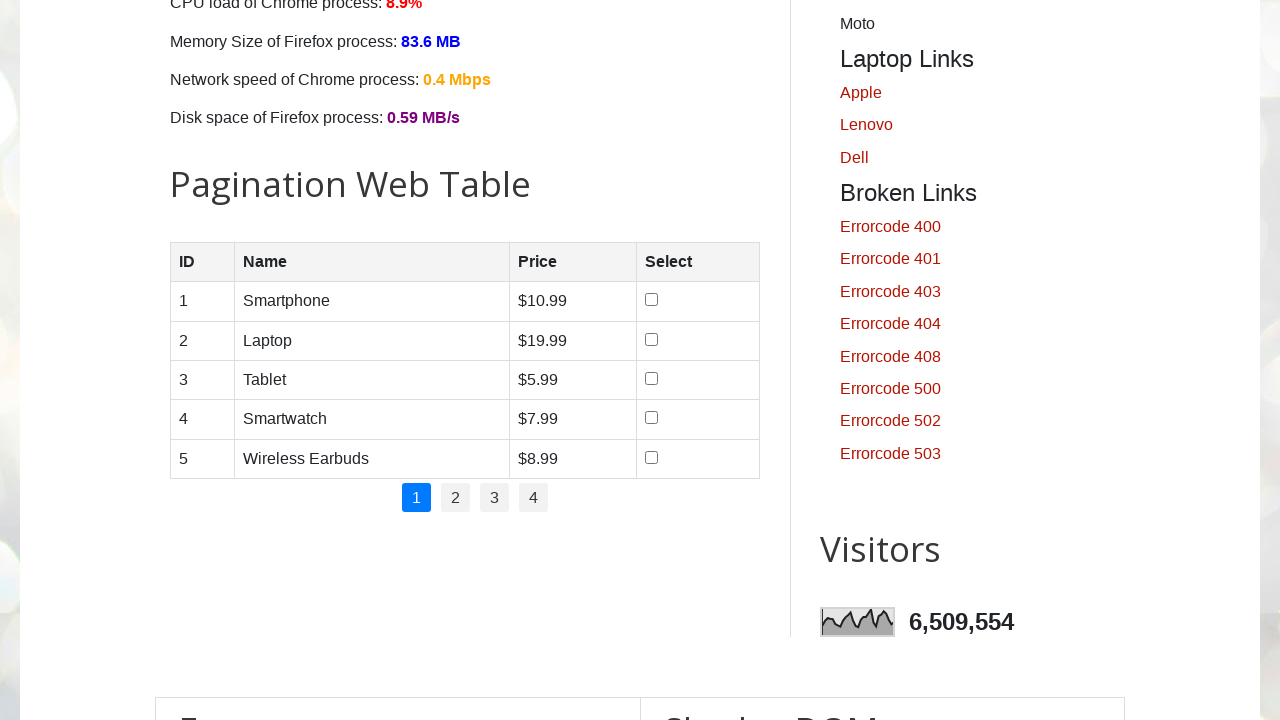

Selected row 2 from the pagination table
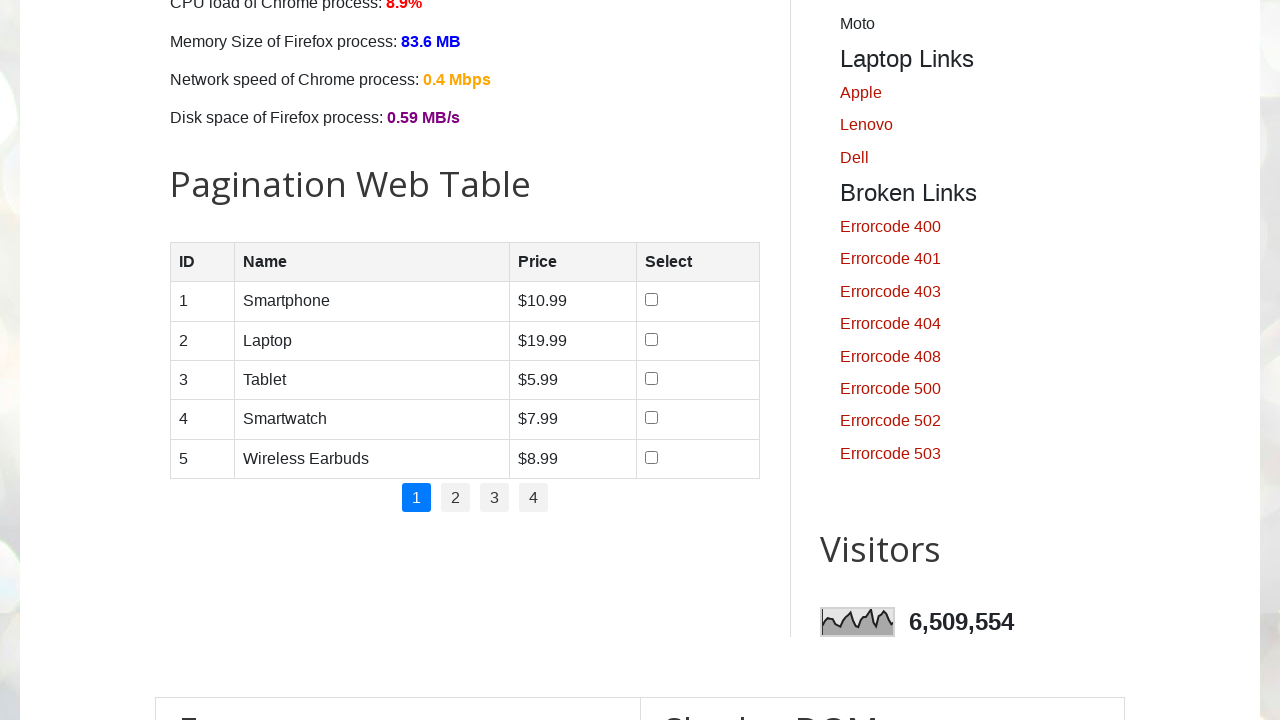

Located all cells in row 2
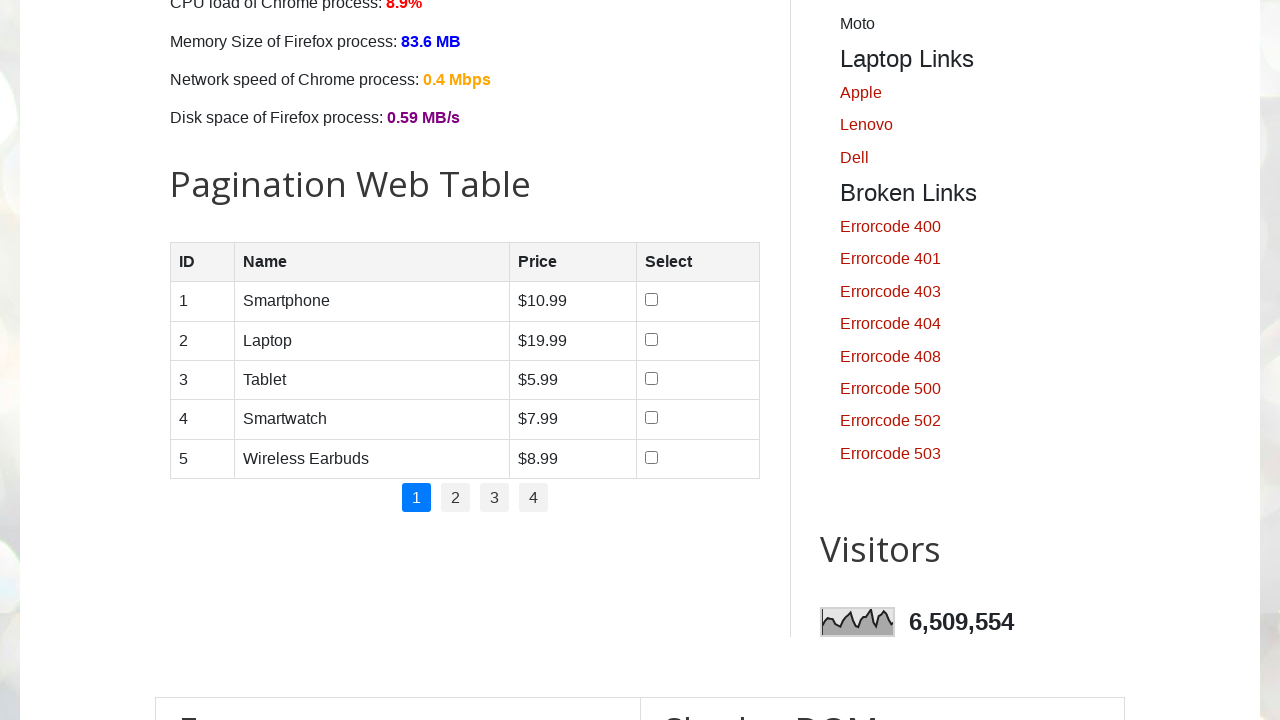

Verified that row 2 contains 4 cells with content
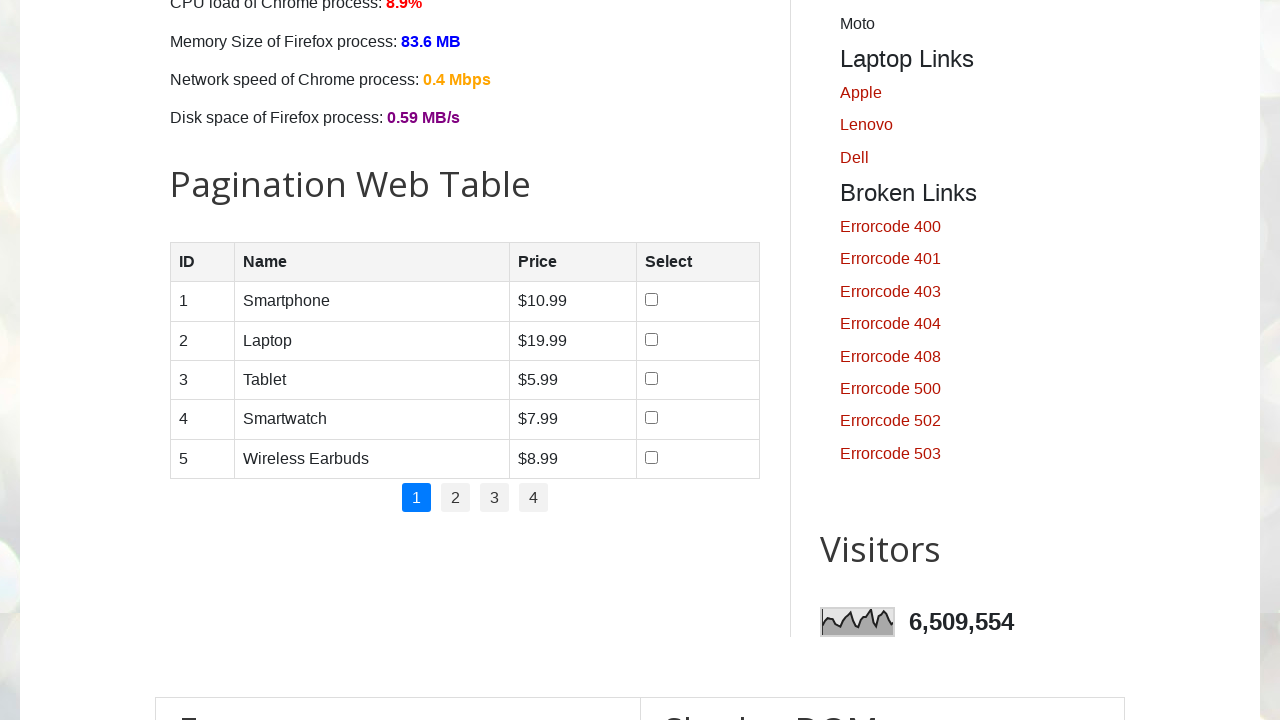

Selected row 3 from the pagination table
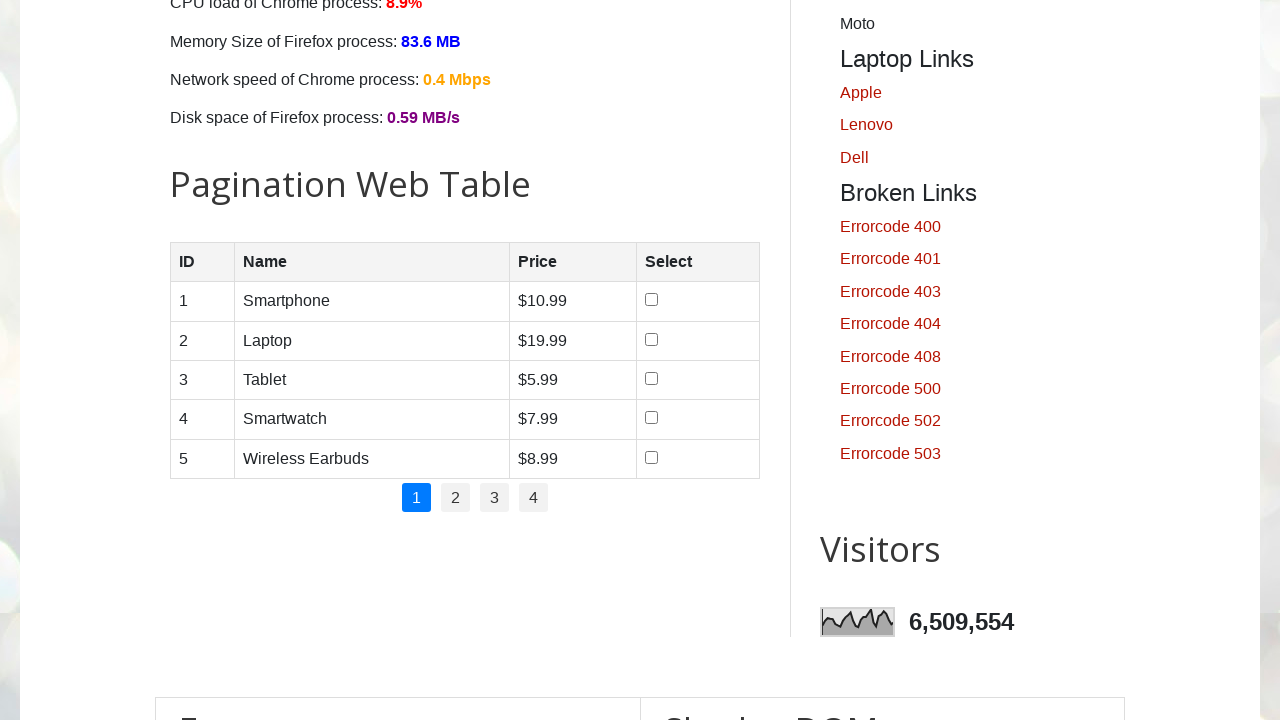

Located all cells in row 3
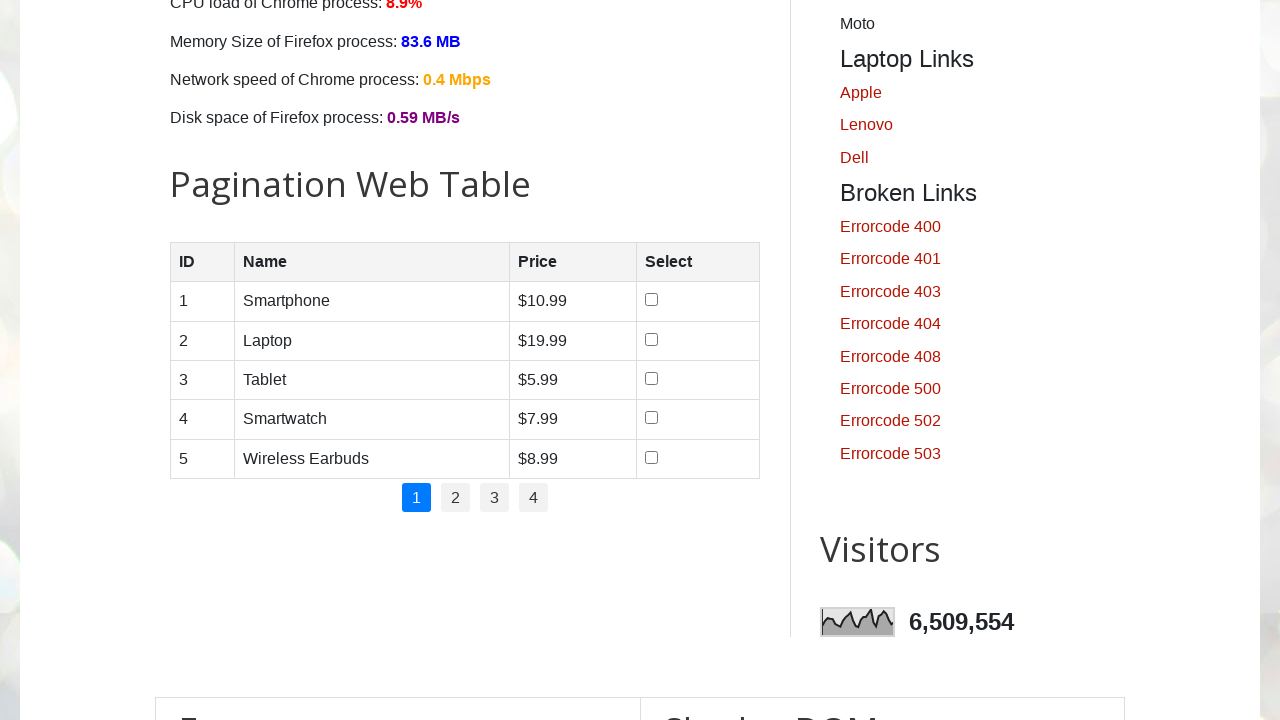

Verified that row 3 contains 4 cells with content
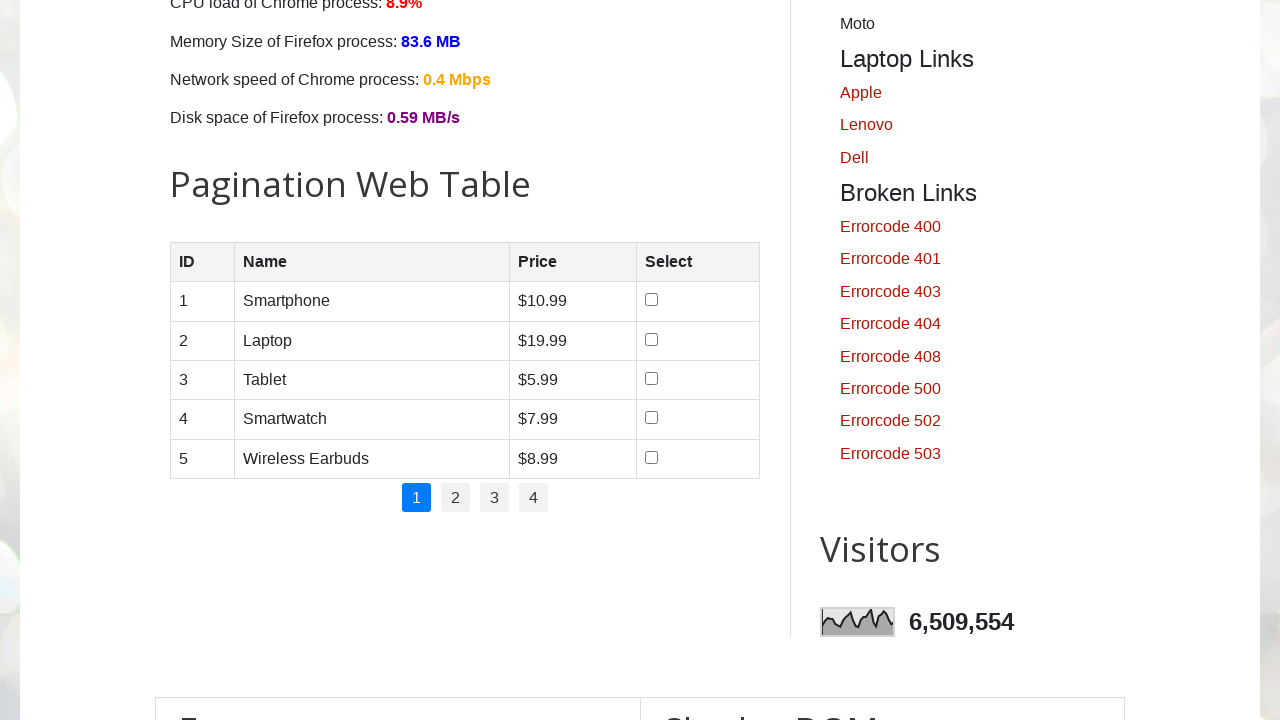

Selected row 4 from the pagination table
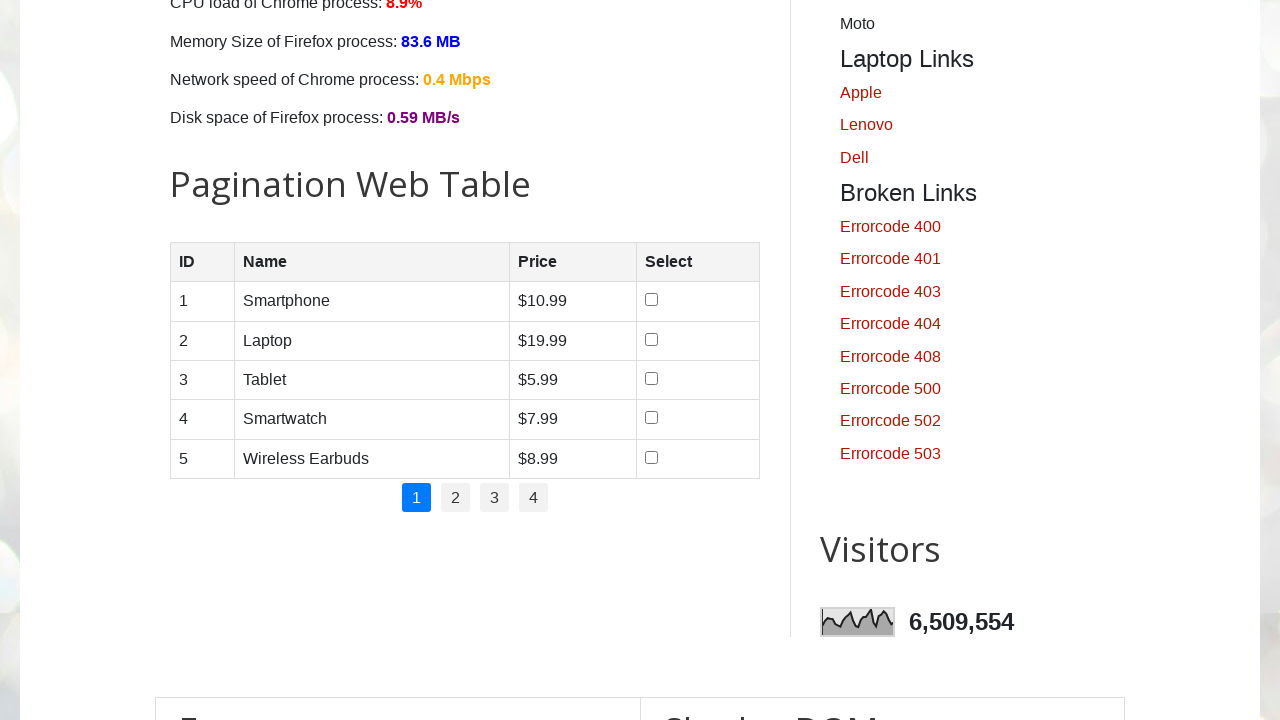

Located all cells in row 4
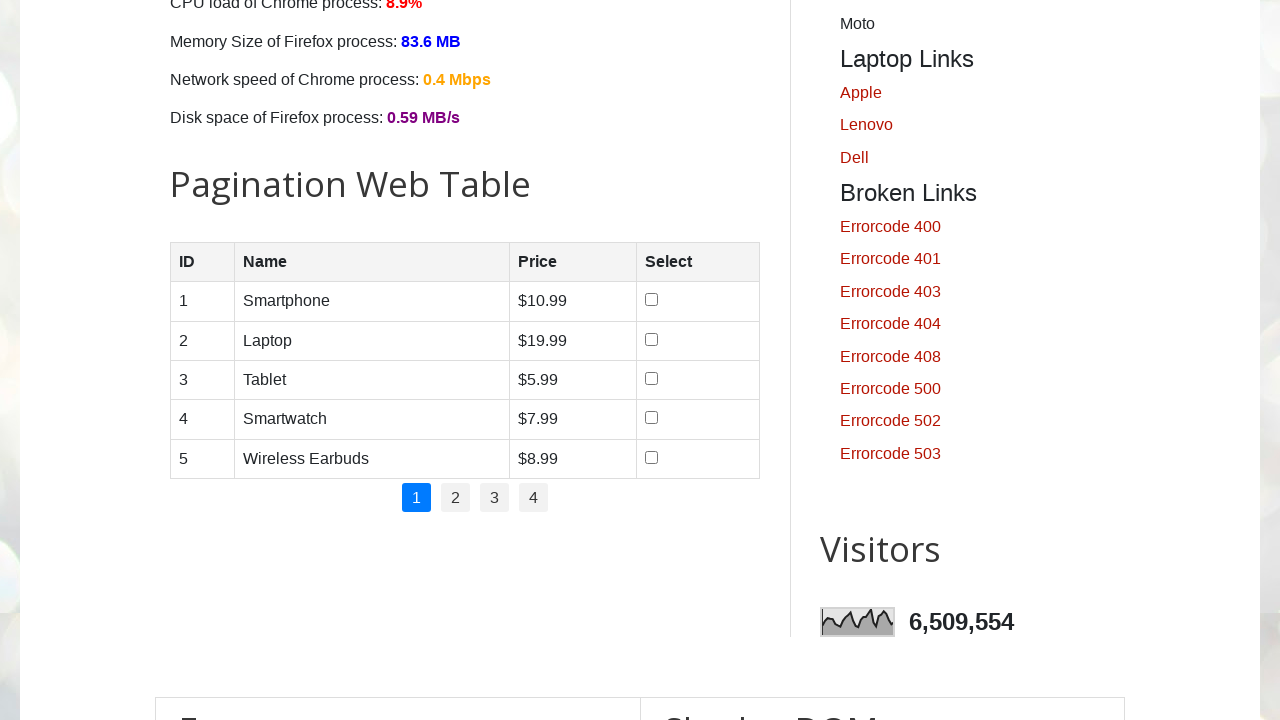

Verified that row 4 contains 4 cells with content
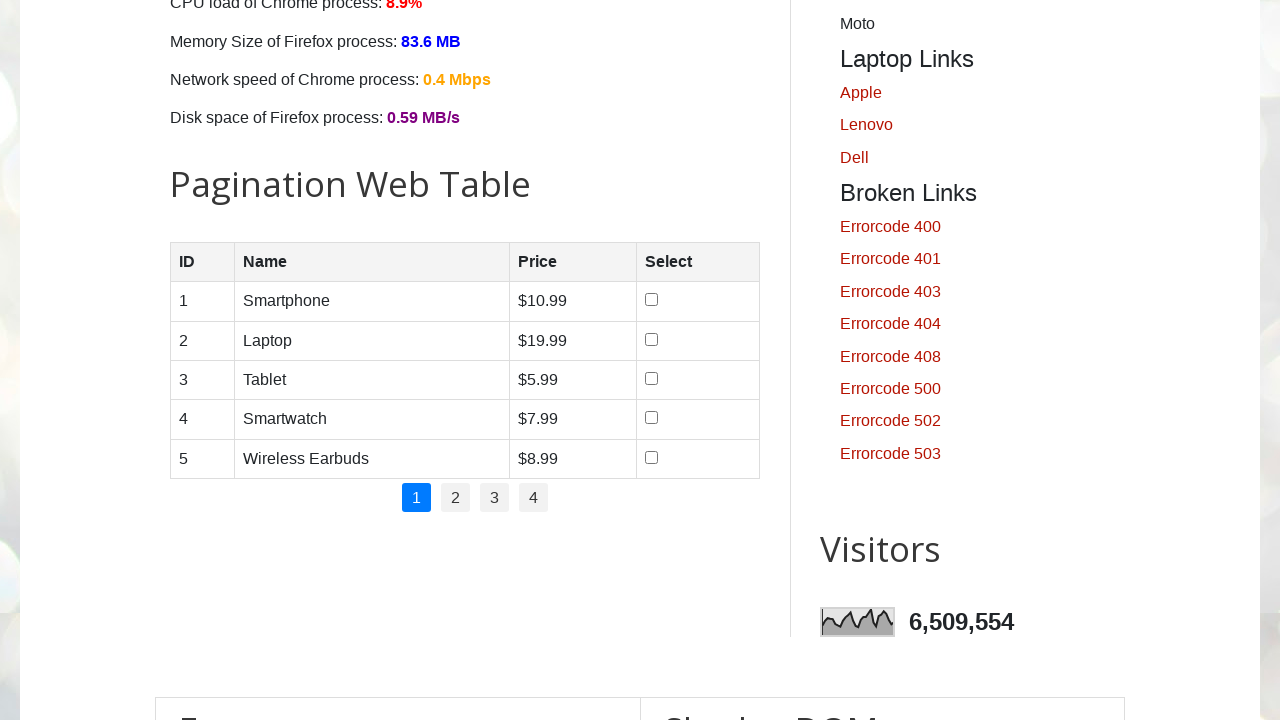

Selected row 5 from the pagination table
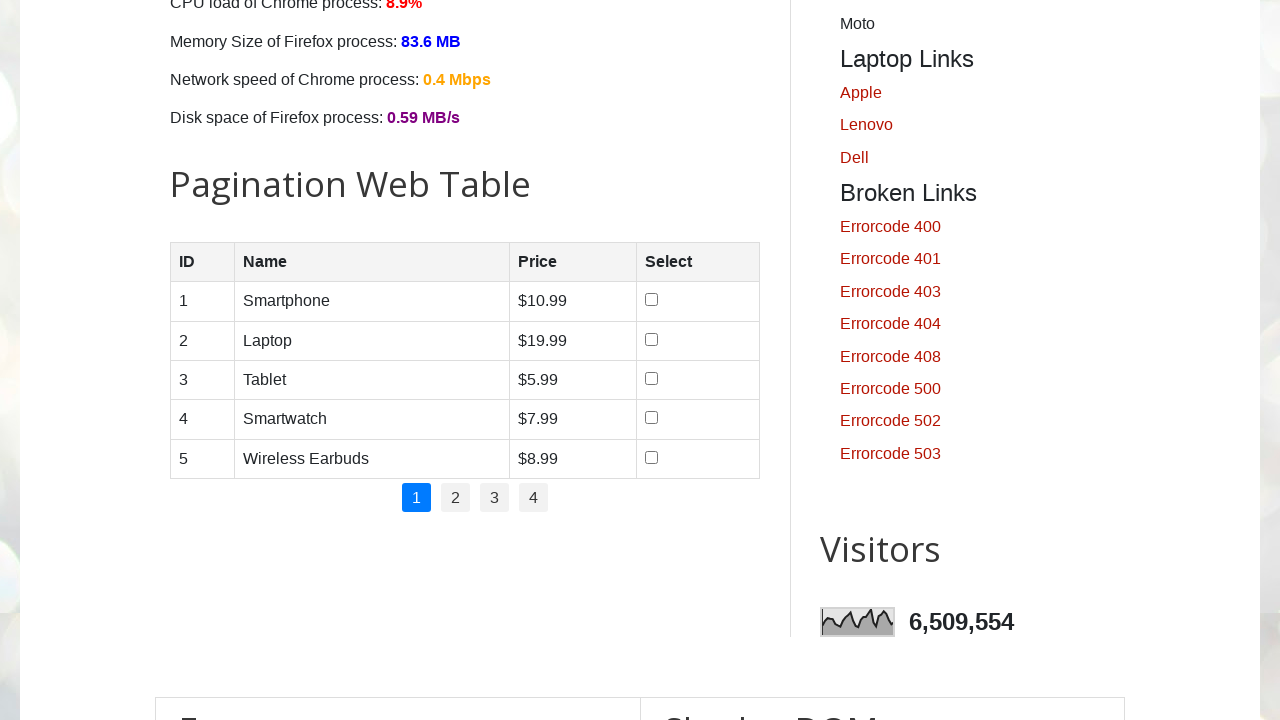

Located all cells in row 5
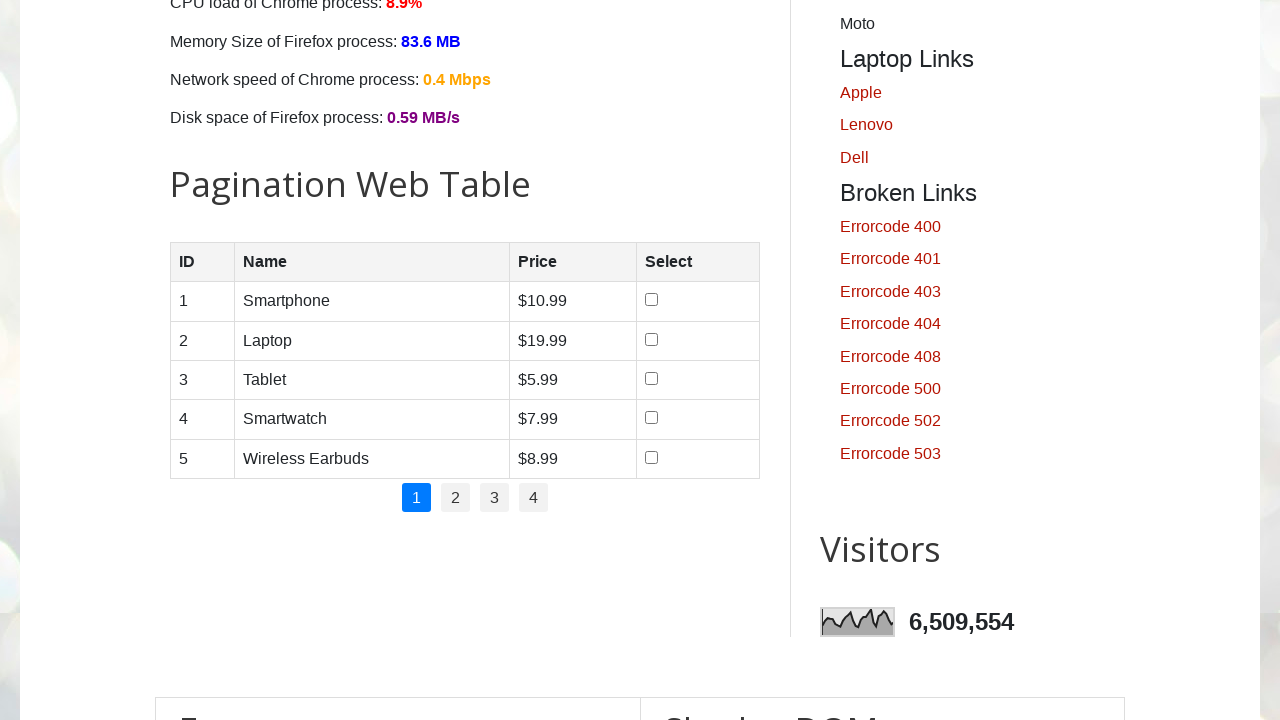

Verified that row 5 contains 4 cells with content
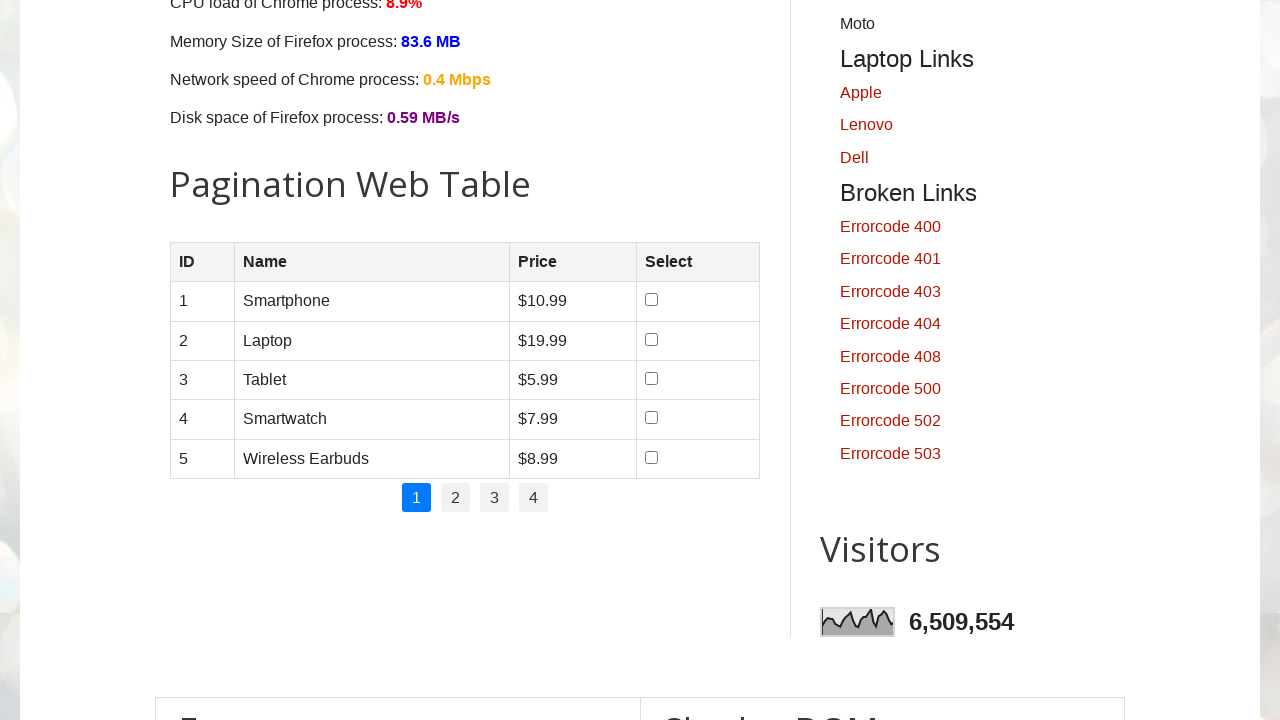

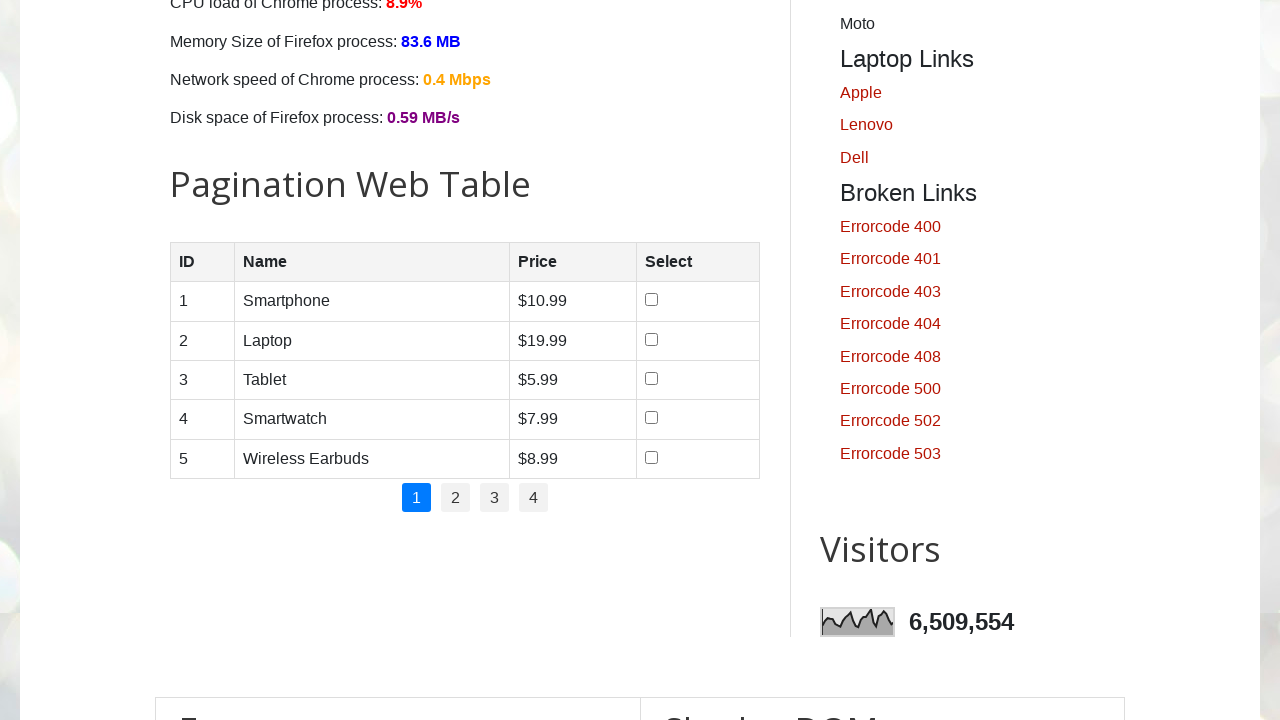